Tests the Python.org search functionality by searching for "pycon" and verifying results are returned

Starting URL: http://www.python.org

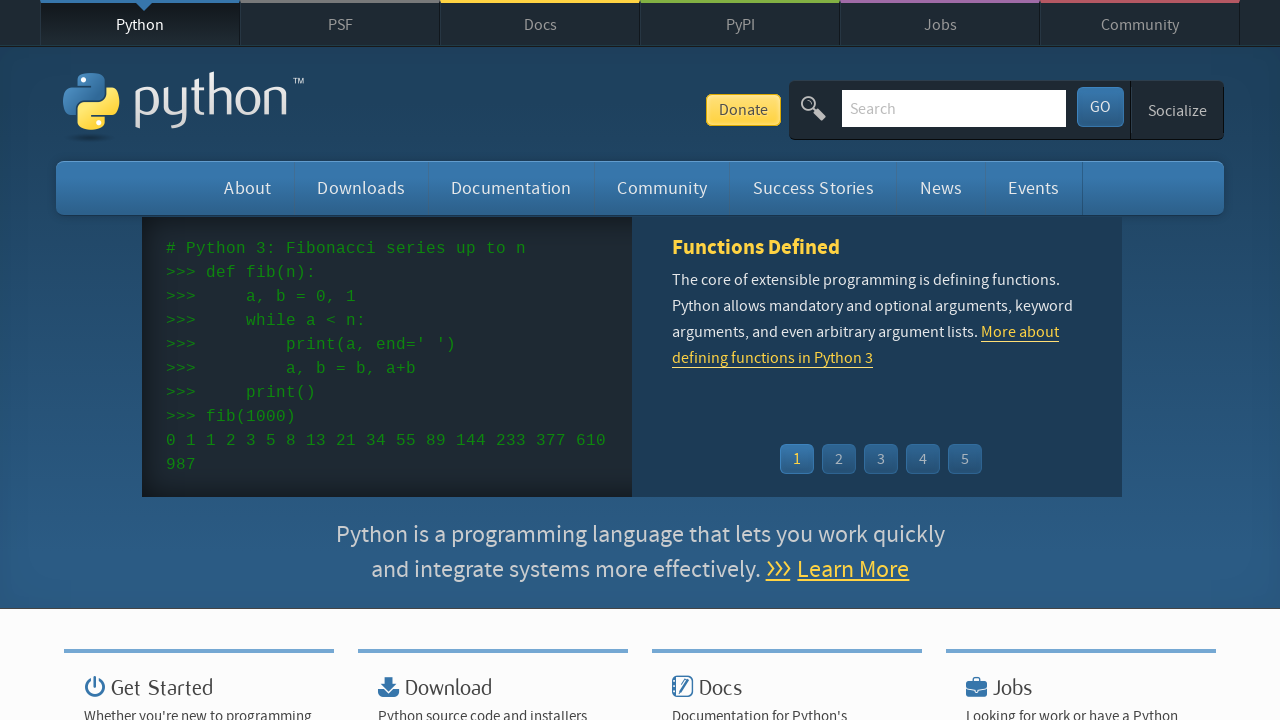

Filled search box with 'pycon' on input[name='q']
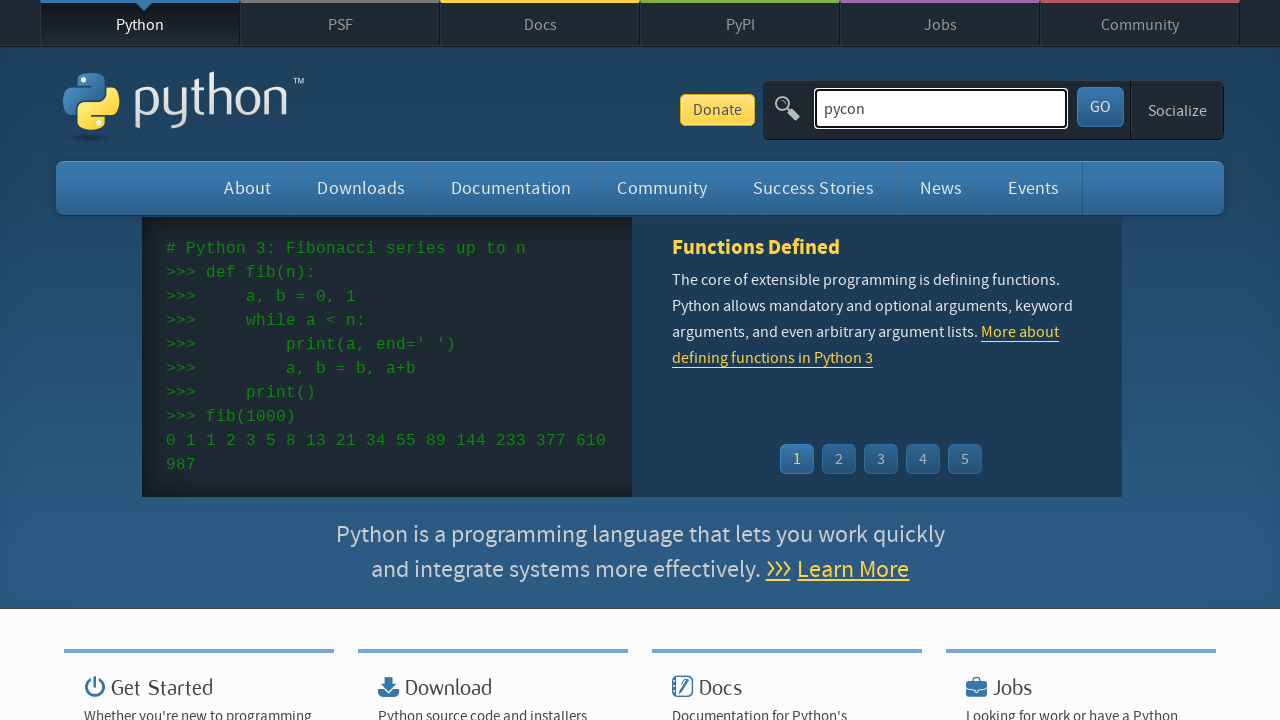

Pressed Enter to submit search for 'pycon' on input[name='q']
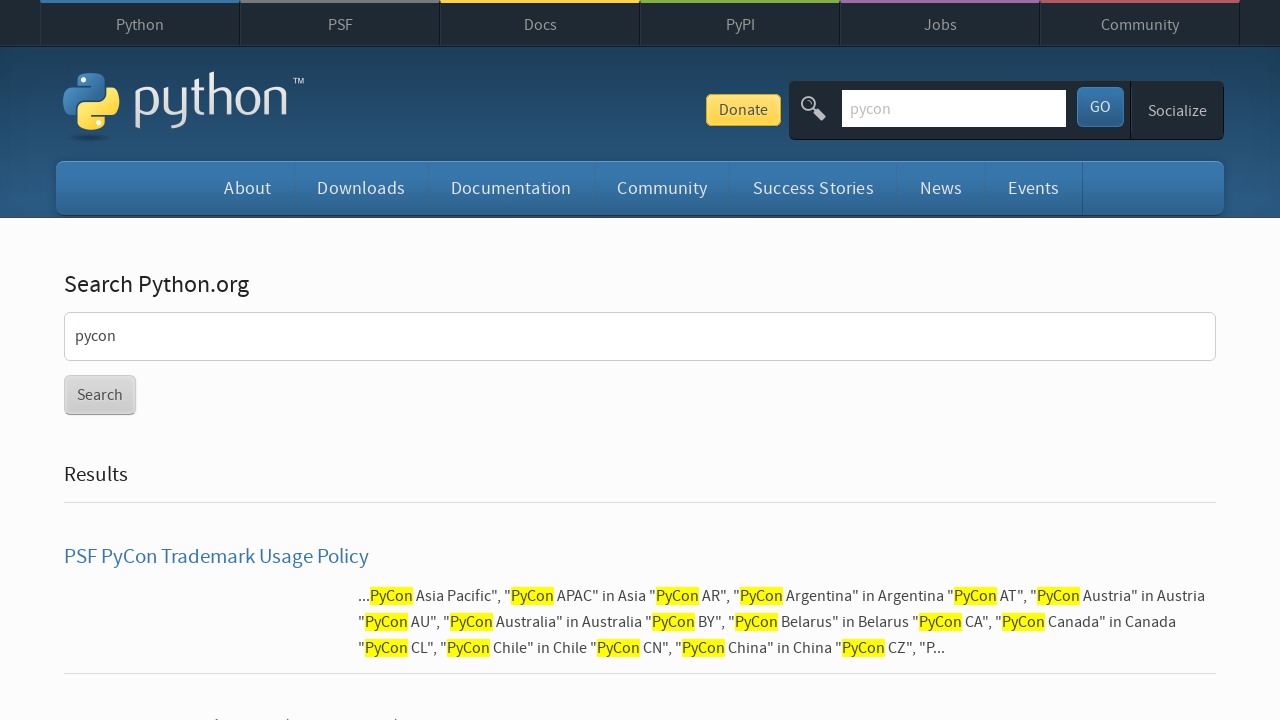

Search results page loaded and network became idle
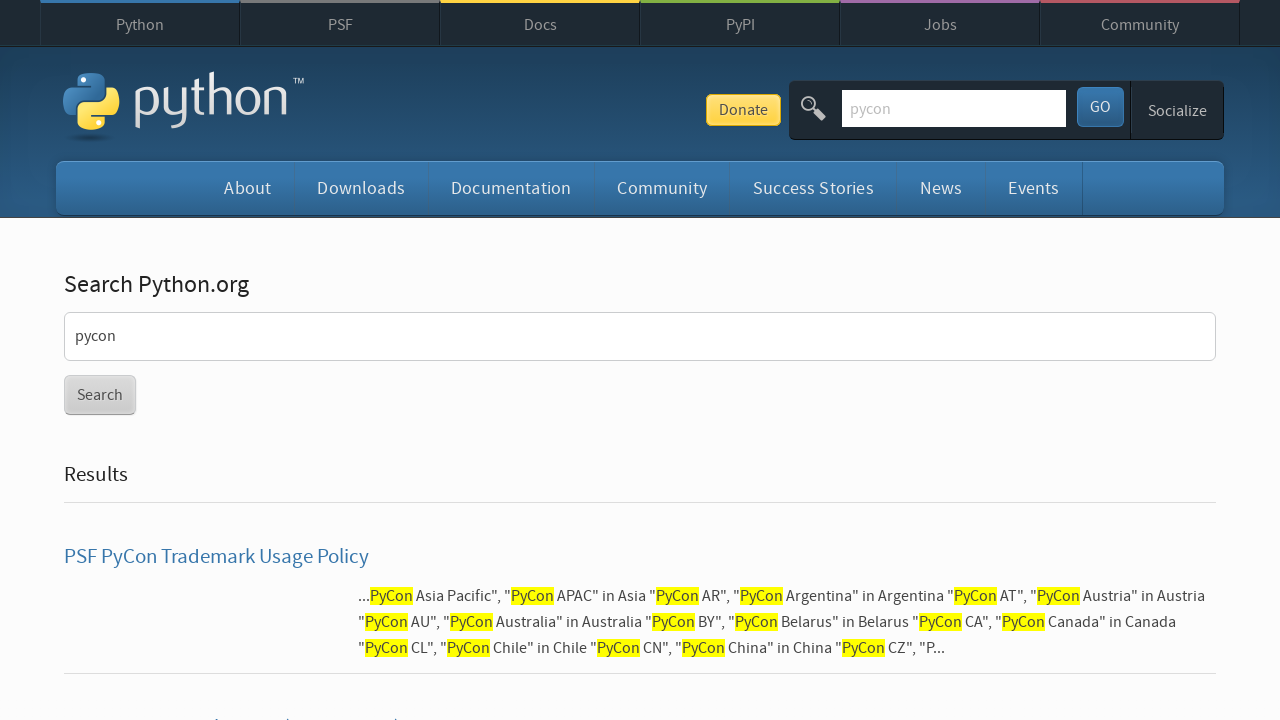

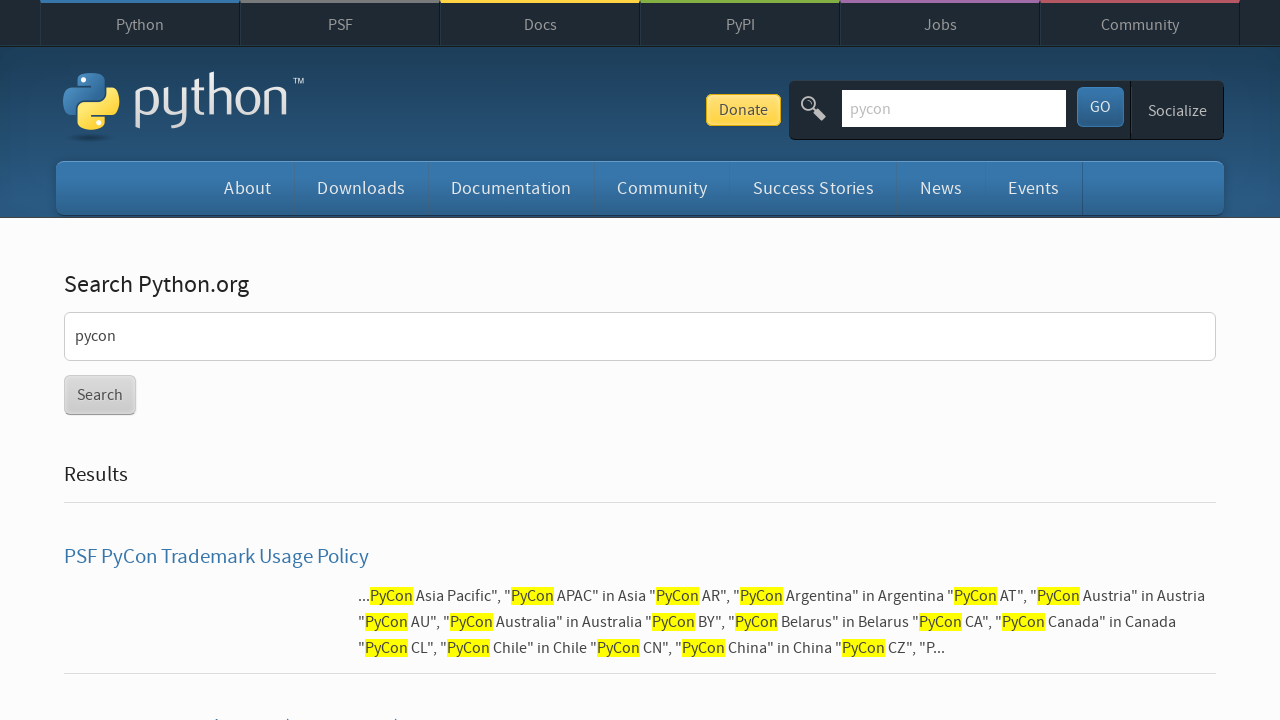